Navigates to the Form Authentication page and verifies the href attribute of the Elemental Selenium link

Starting URL: https://the-internet.herokuapp.com/

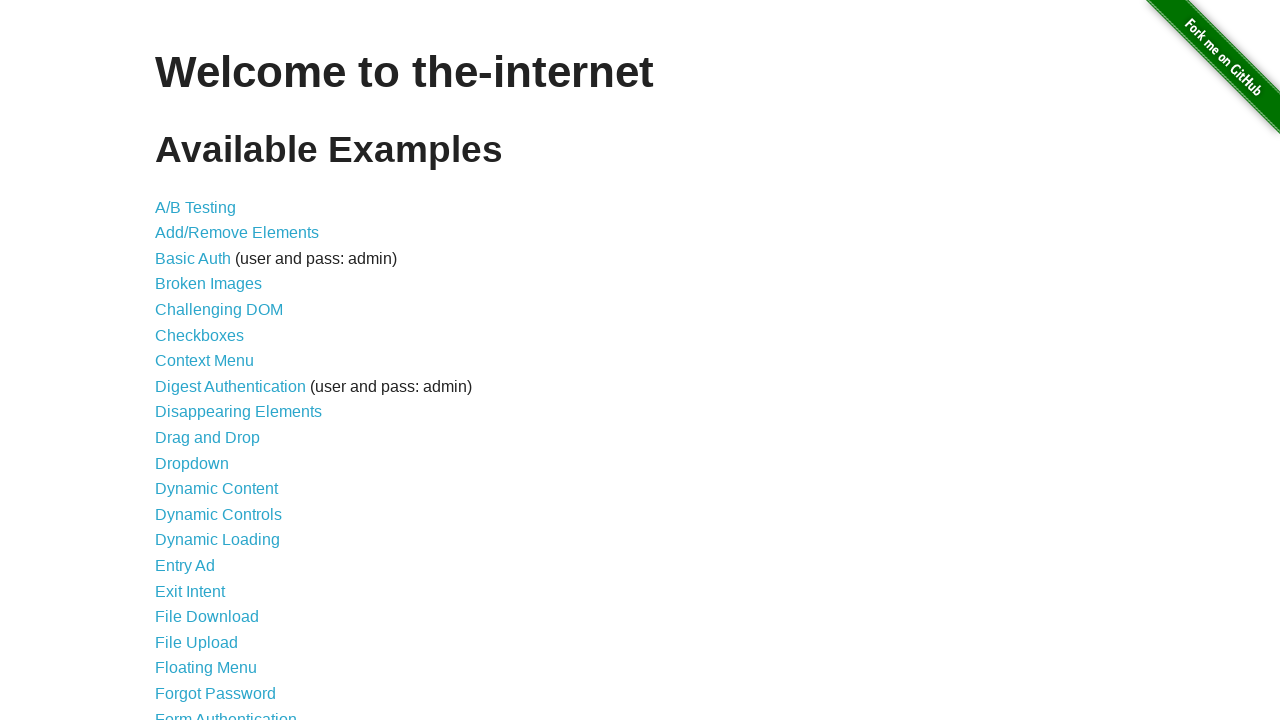

Navigated to the-internet.herokuapp.com
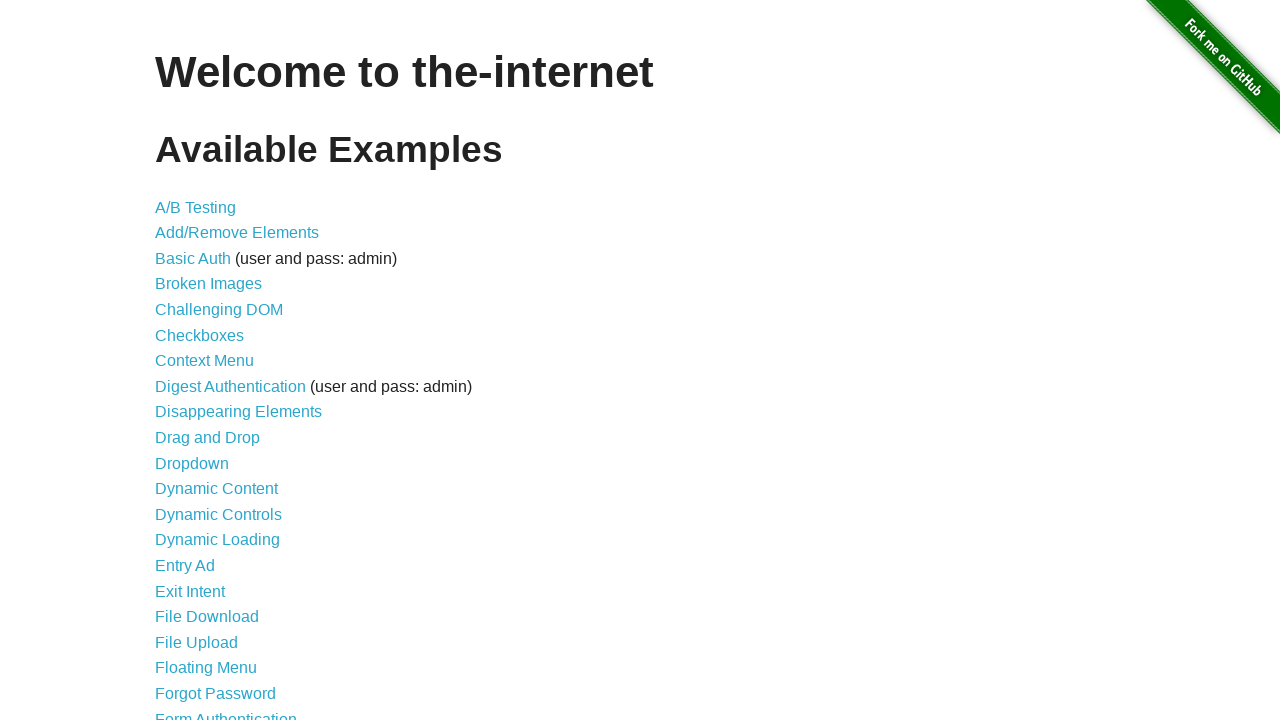

Clicked on Form Authentication link at (226, 712) on text=Form Authentication
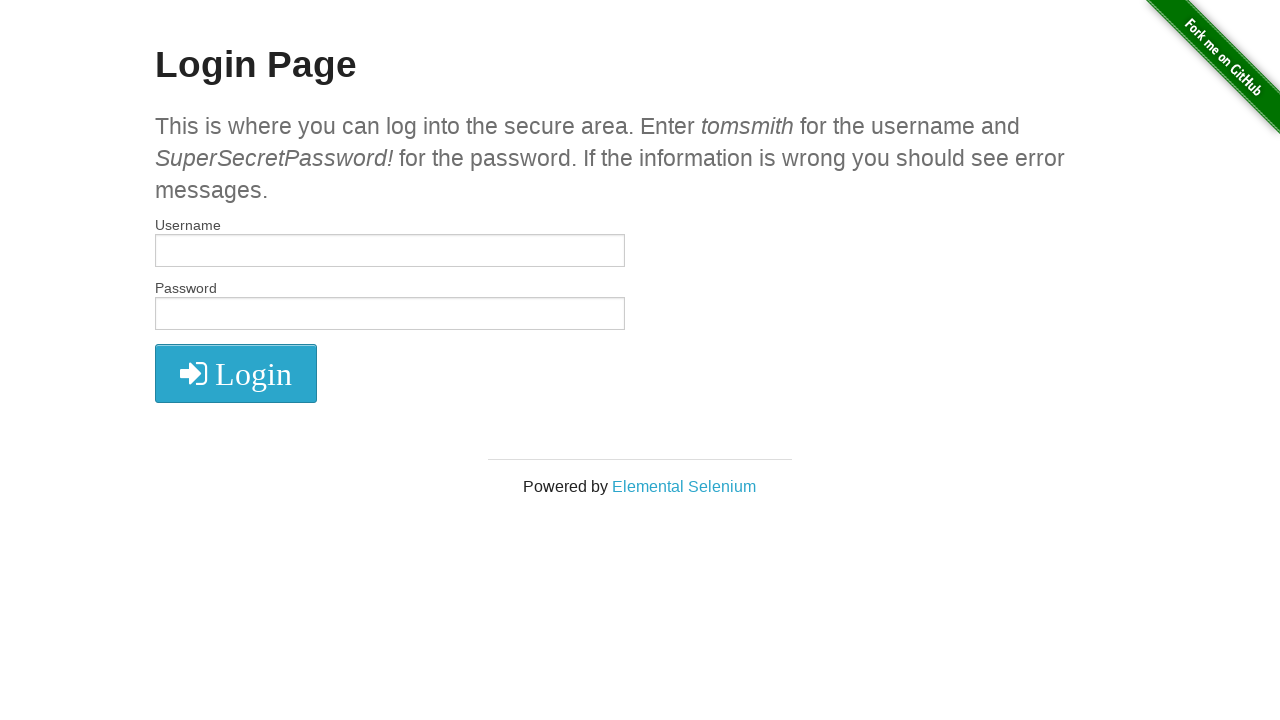

Verified Elemental Selenium link href attribute is 'http://elementalselenium.com/'
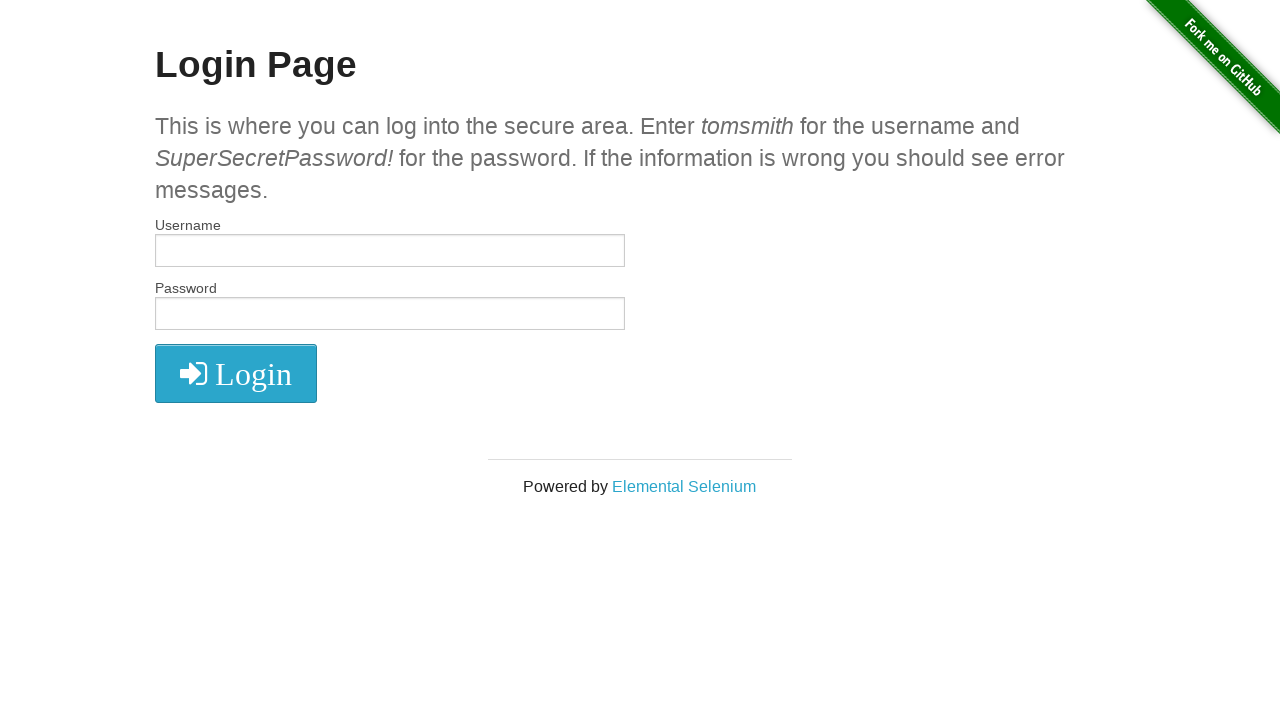

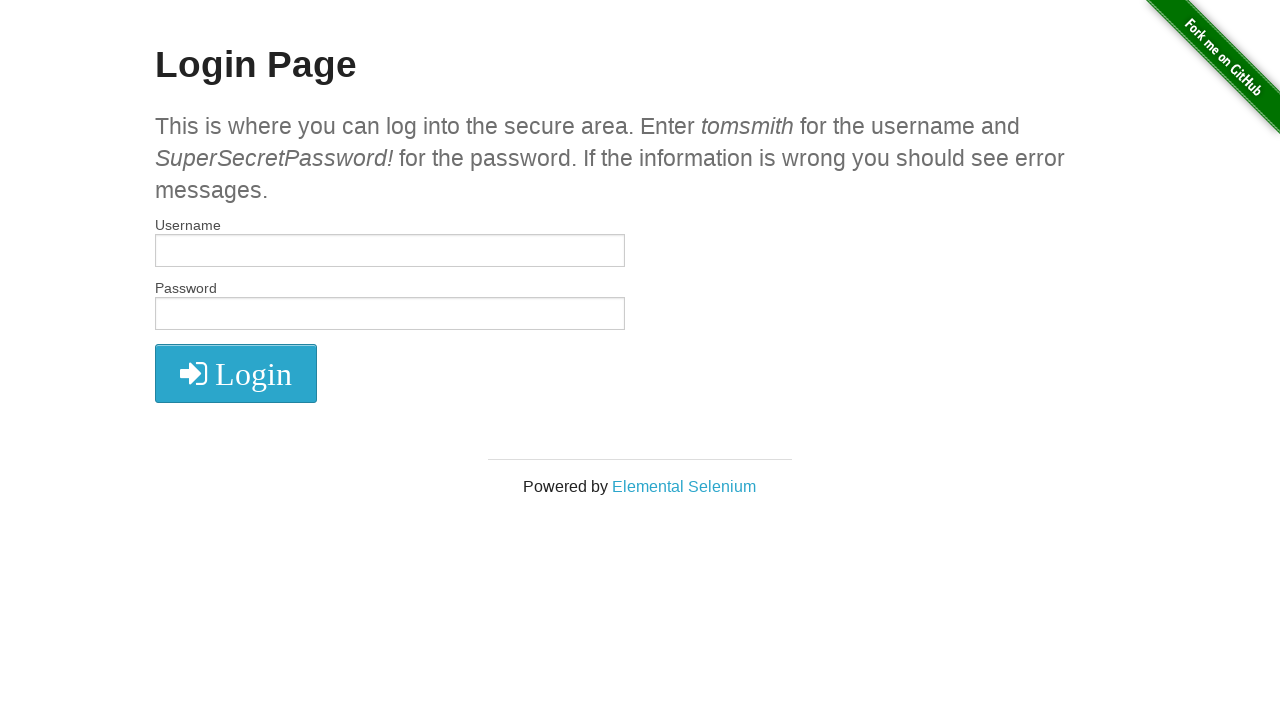